Tests browser navigation by navigating to multiple pages and using back, forward, and refresh functions

Starting URL: https://trytestingthis.netlify.app/

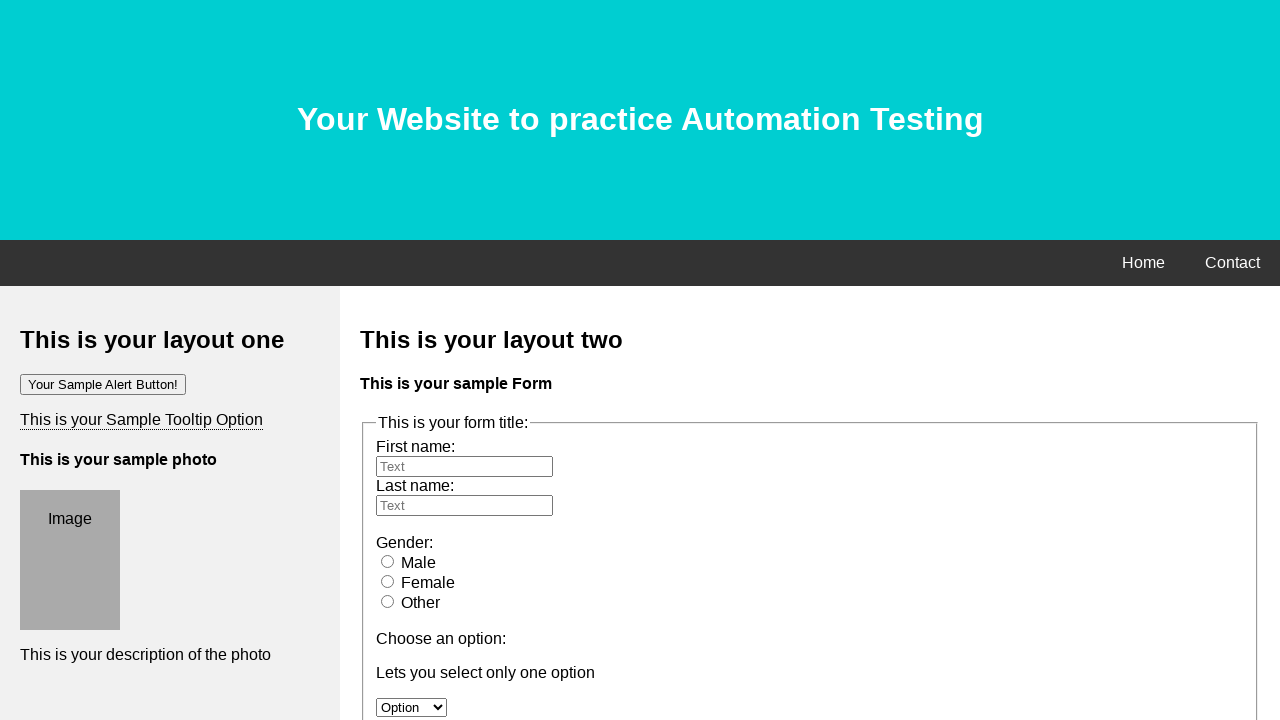

Navigated to https://rahulshettyacademy.com/AutomationPractice/
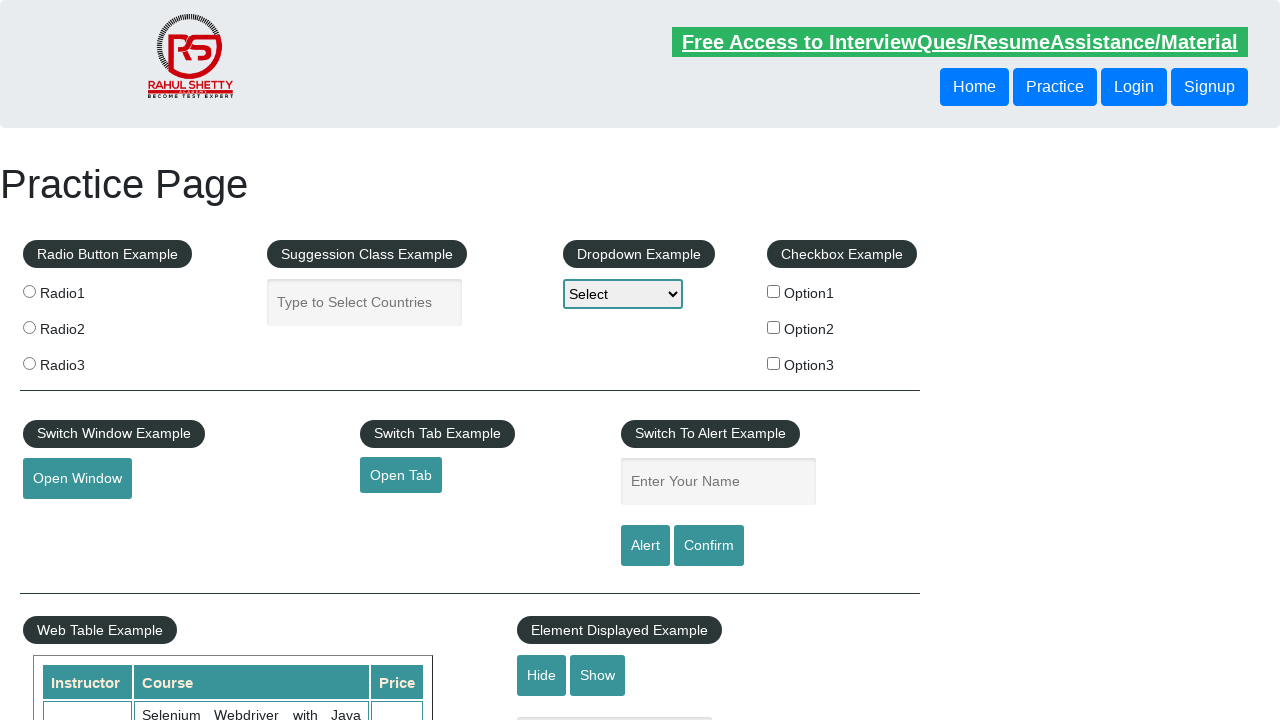

Navigated back to previous page
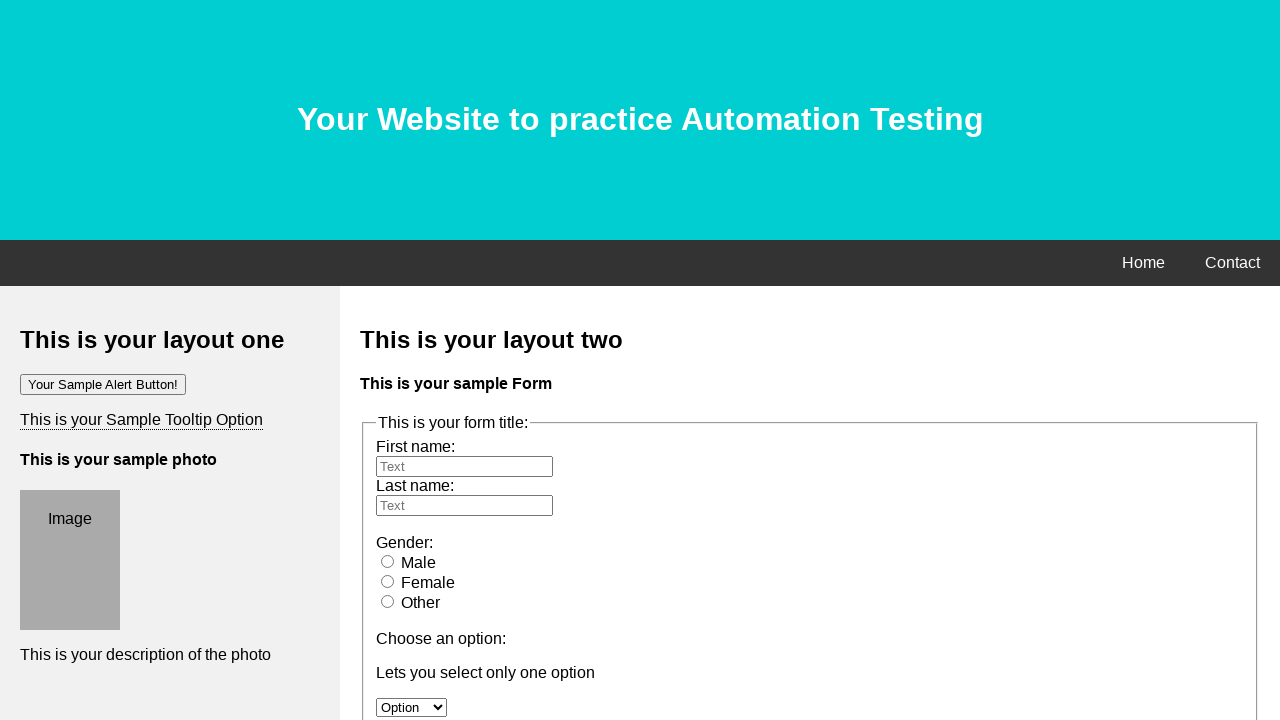

Navigated forward
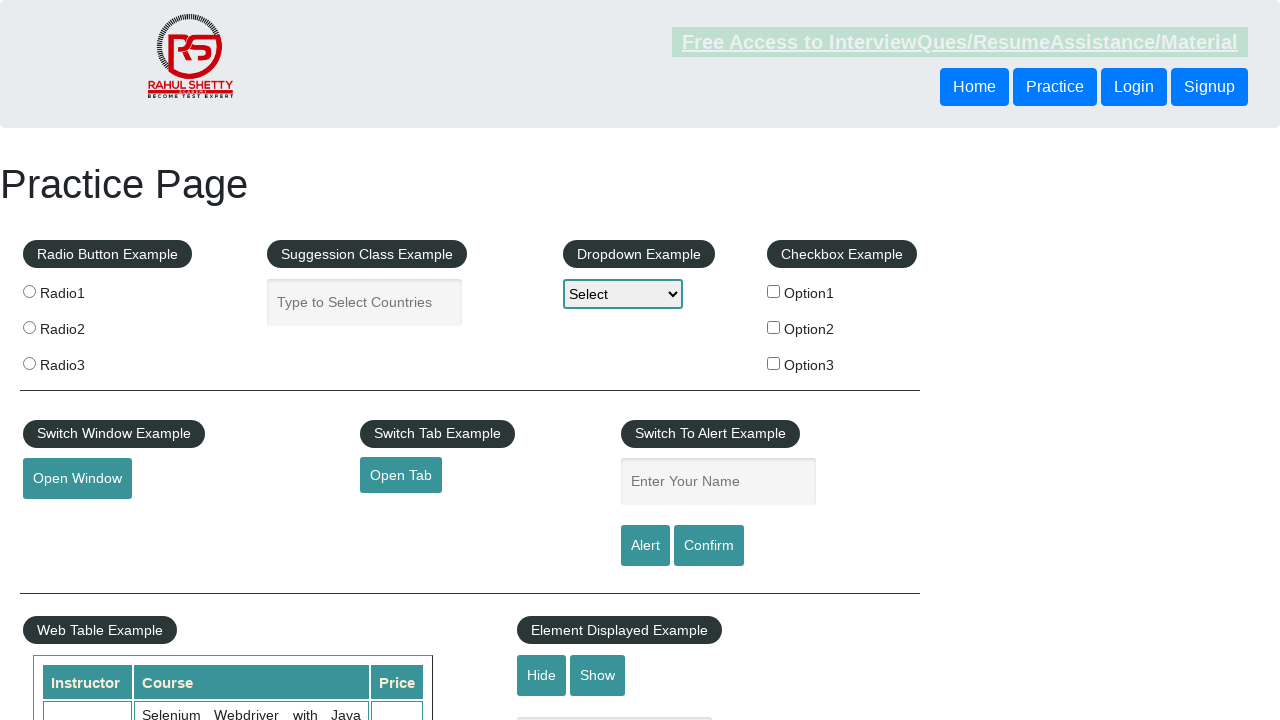

Refreshed the current page
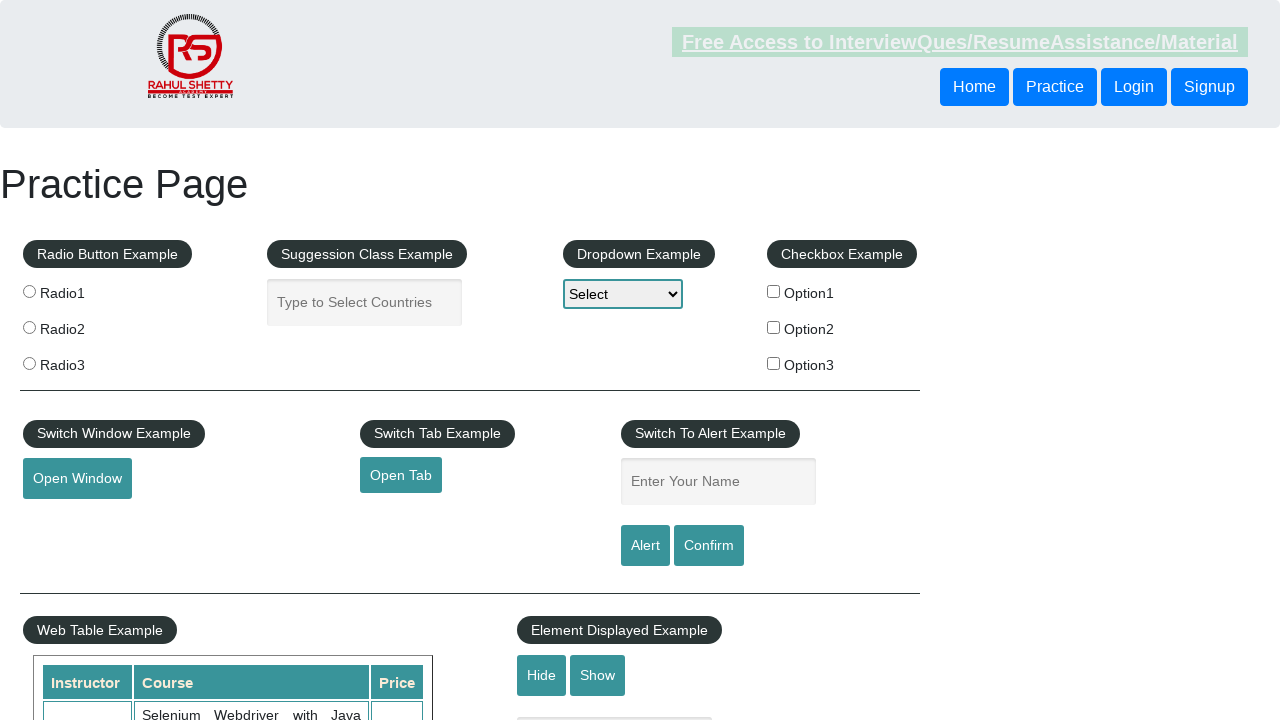

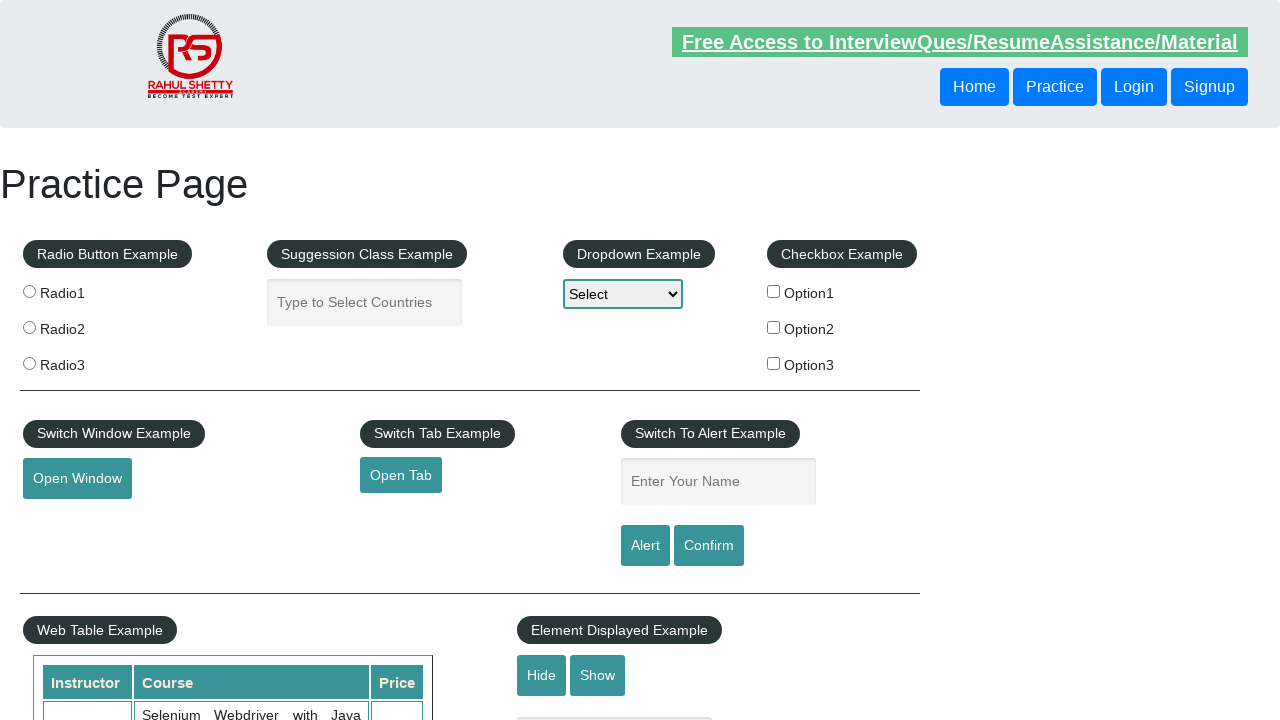